Tests window handling by opening a popup window, closing it, switching back to the parent window, and filling a textarea with text

Starting URL: https://omayo.blogspot.com/

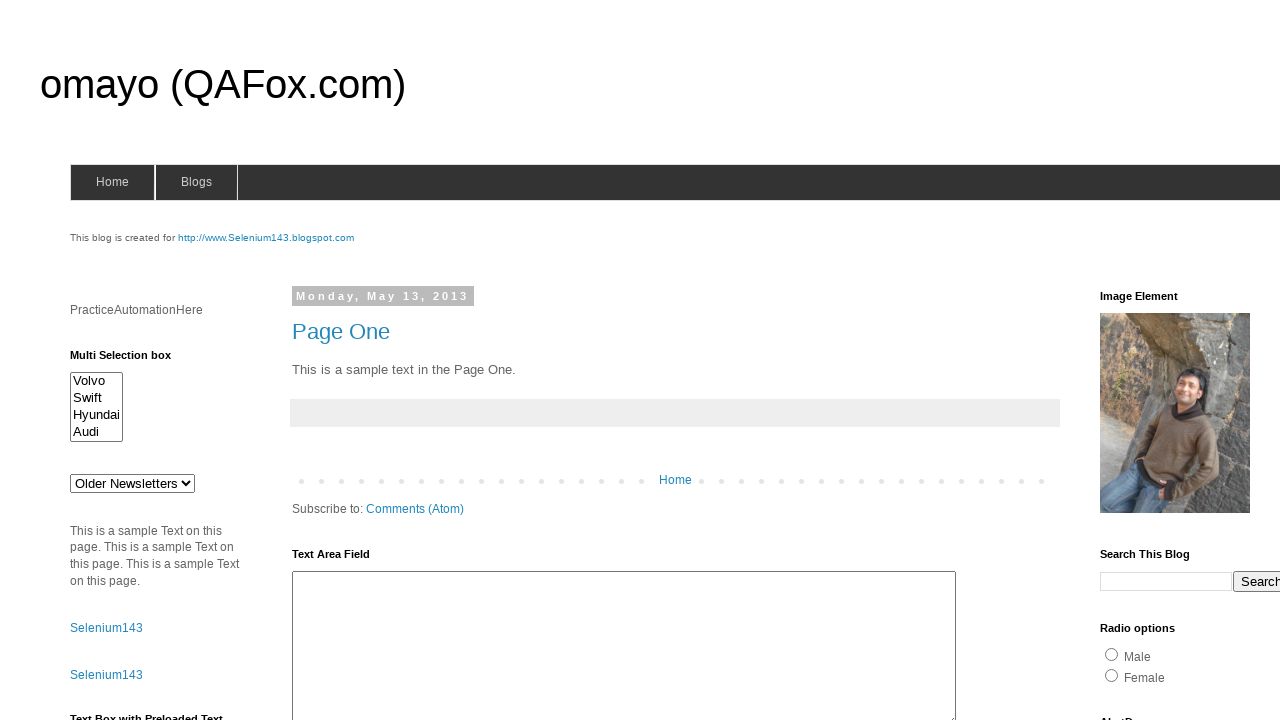

Scrolled down the page by 300 pixels
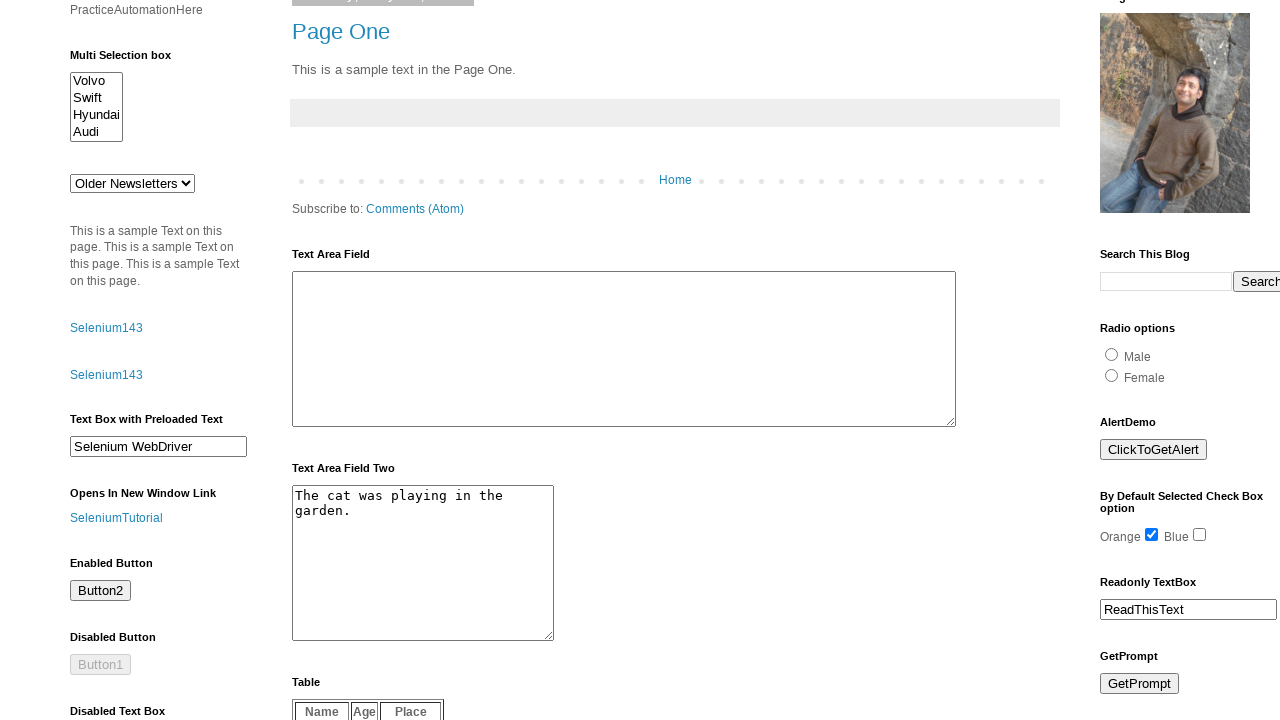

Clicked 'Open a popup window' link to trigger popup at (132, 360) on text=Open a popup window
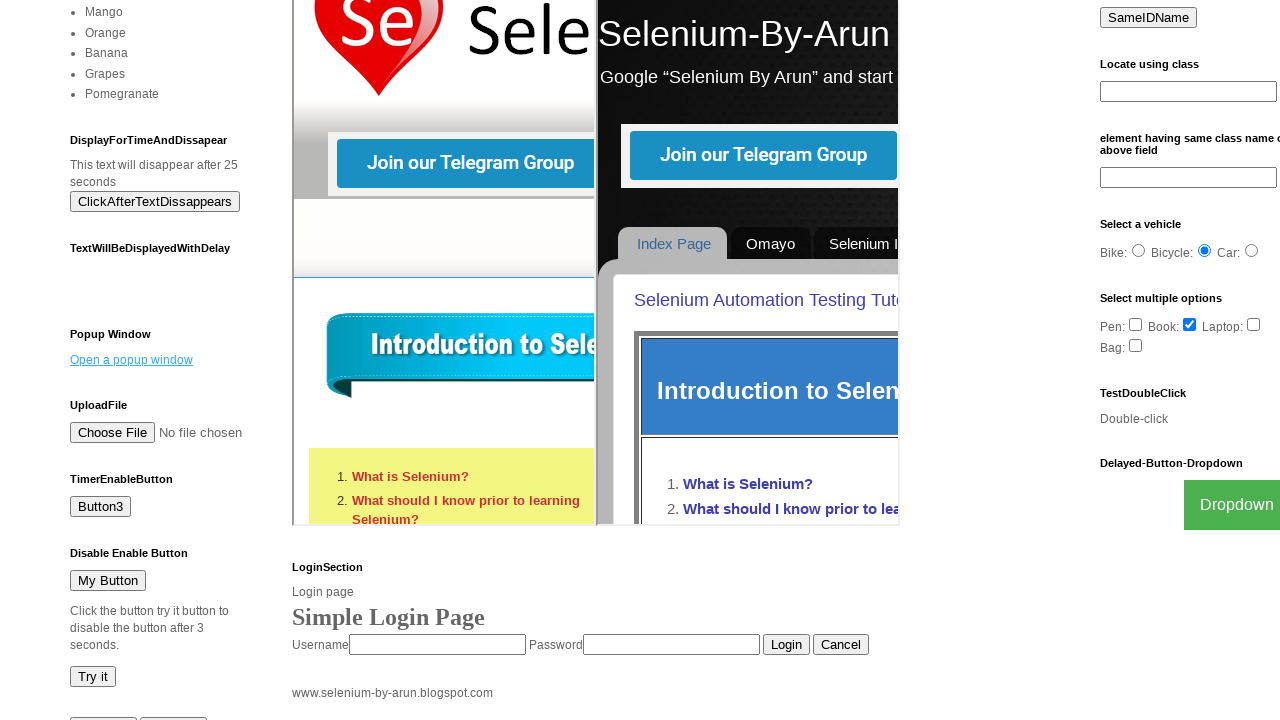

Captured new popup page object
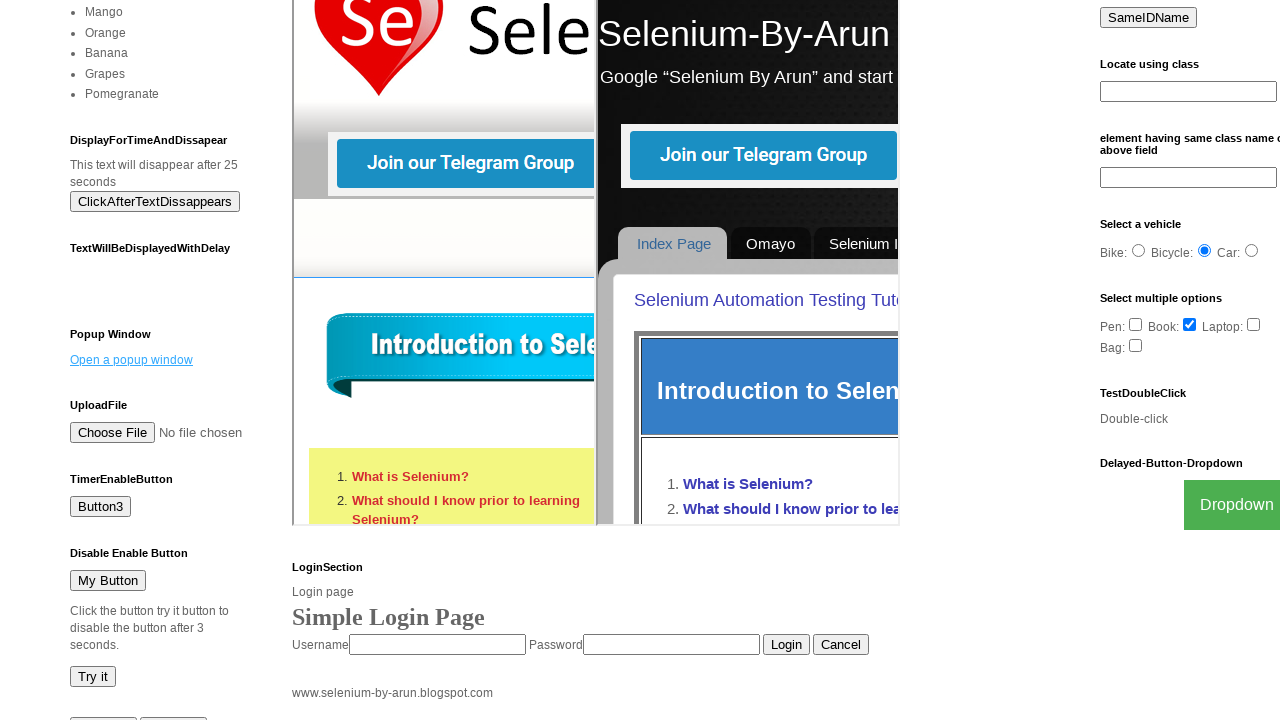

Popup page finished loading
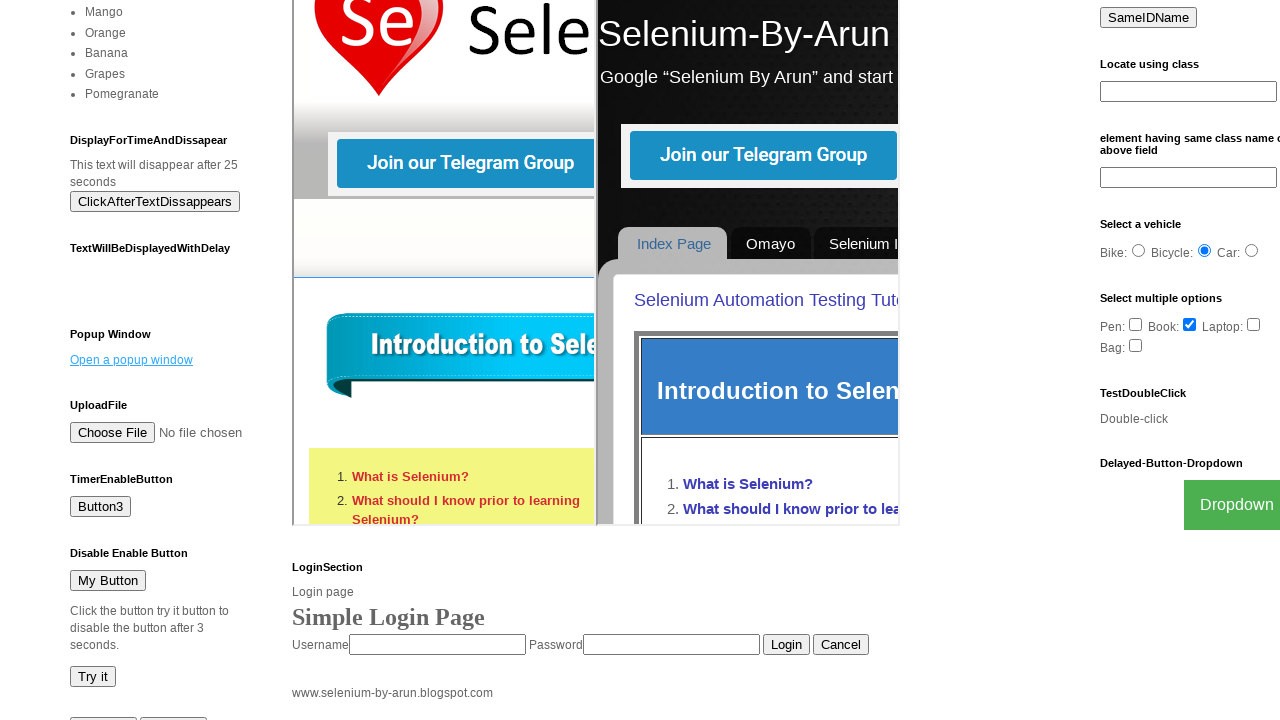

Closed popup window with title 'New Window'
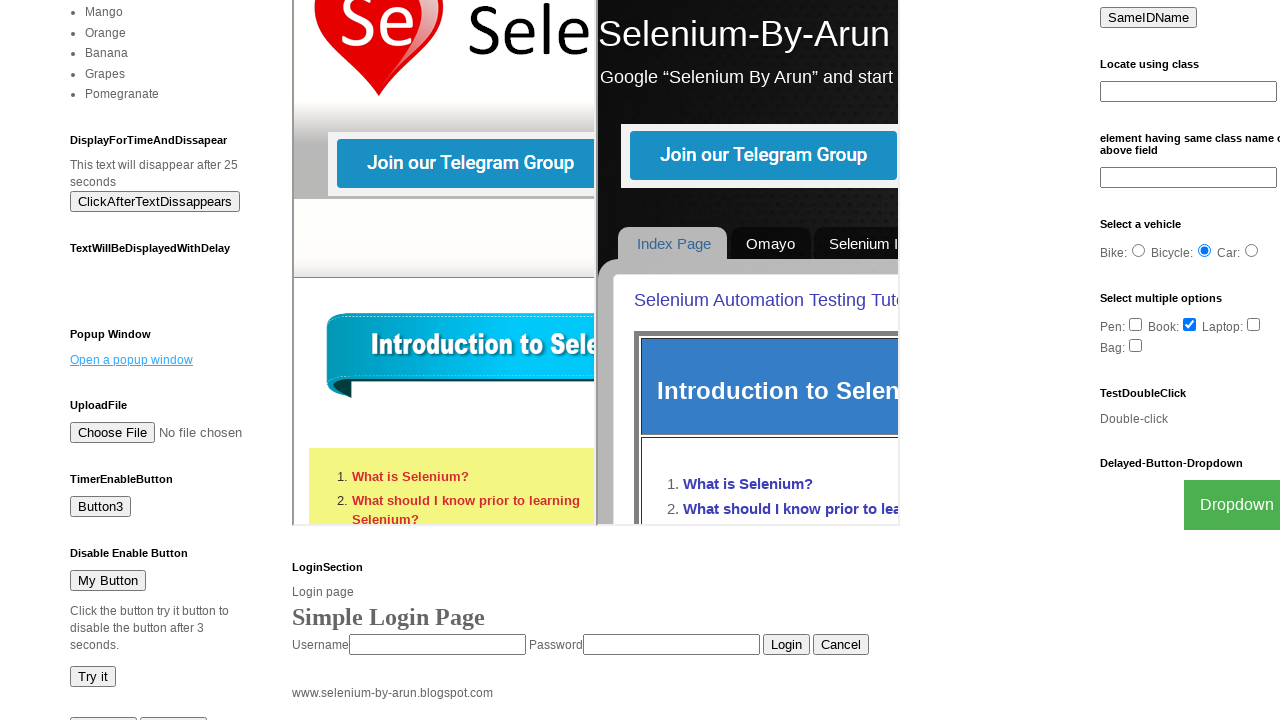

Filled textarea with 'hello world' in parent window on div.widget-content textarea#ta1
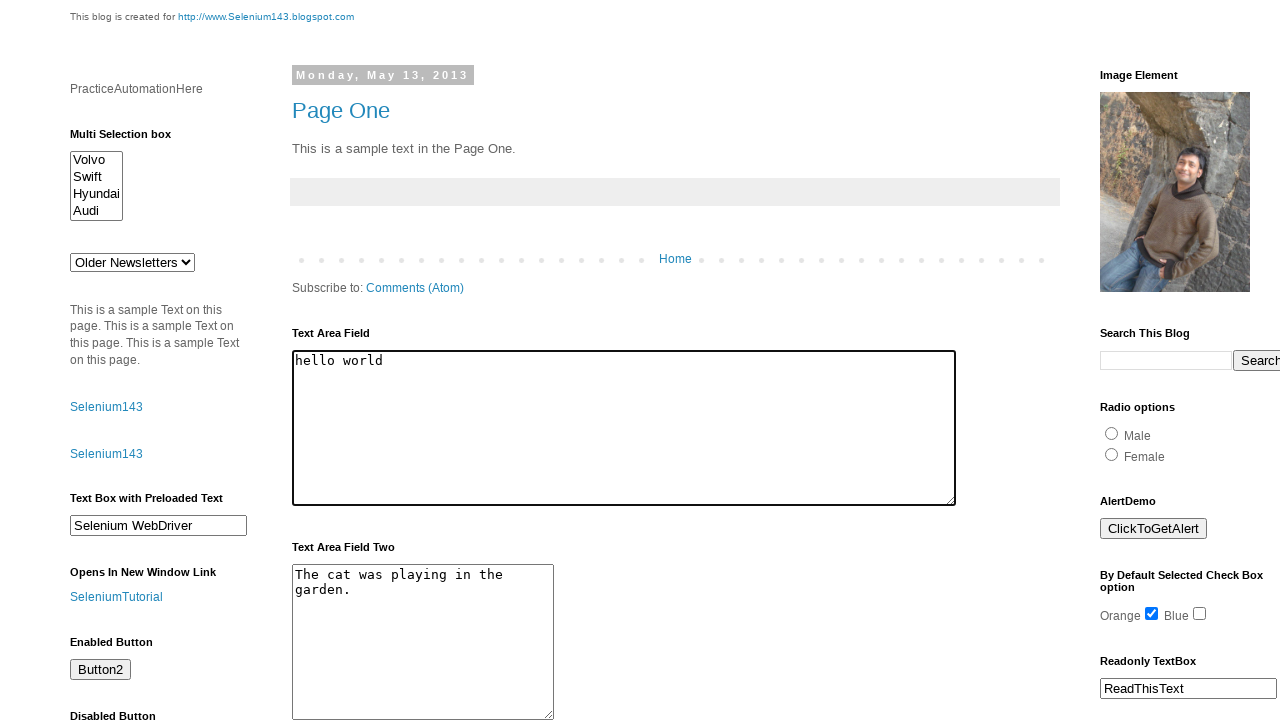

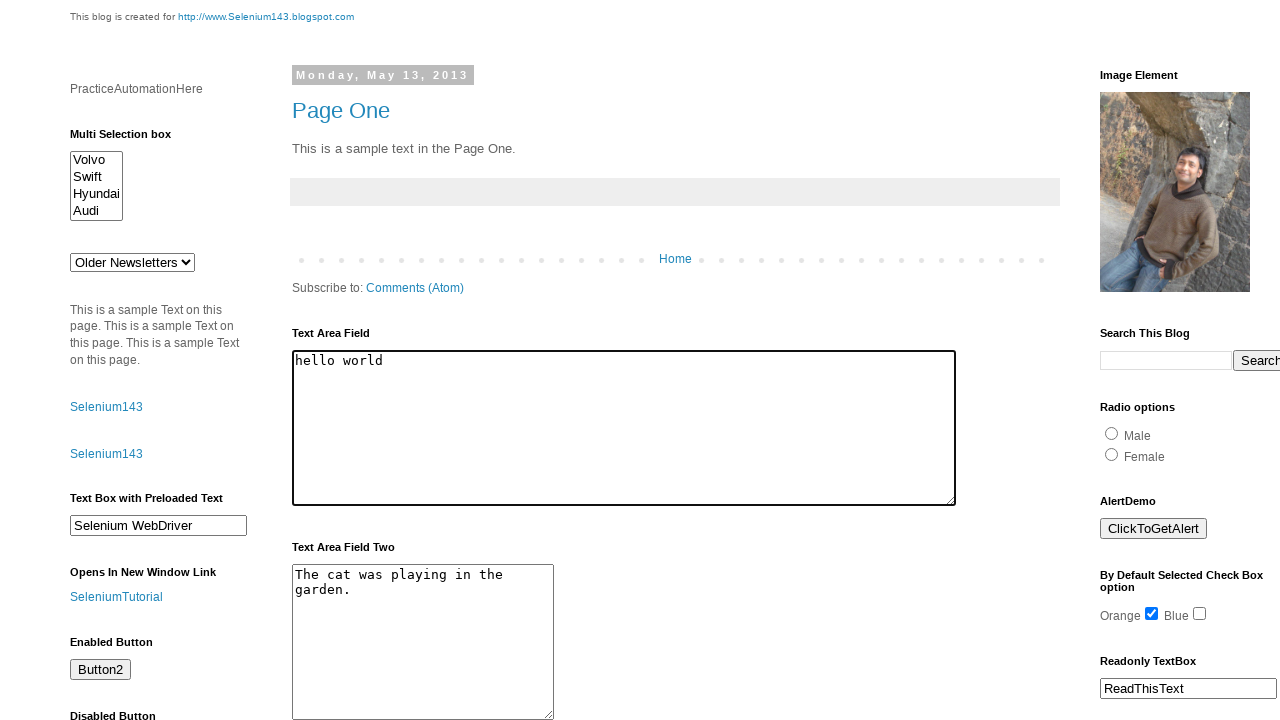